Tests navigation by clicking on a "Return to index" link on the Selenium web form demo page

Starting URL: https://www.selenium.dev/selenium/web/web-form.html

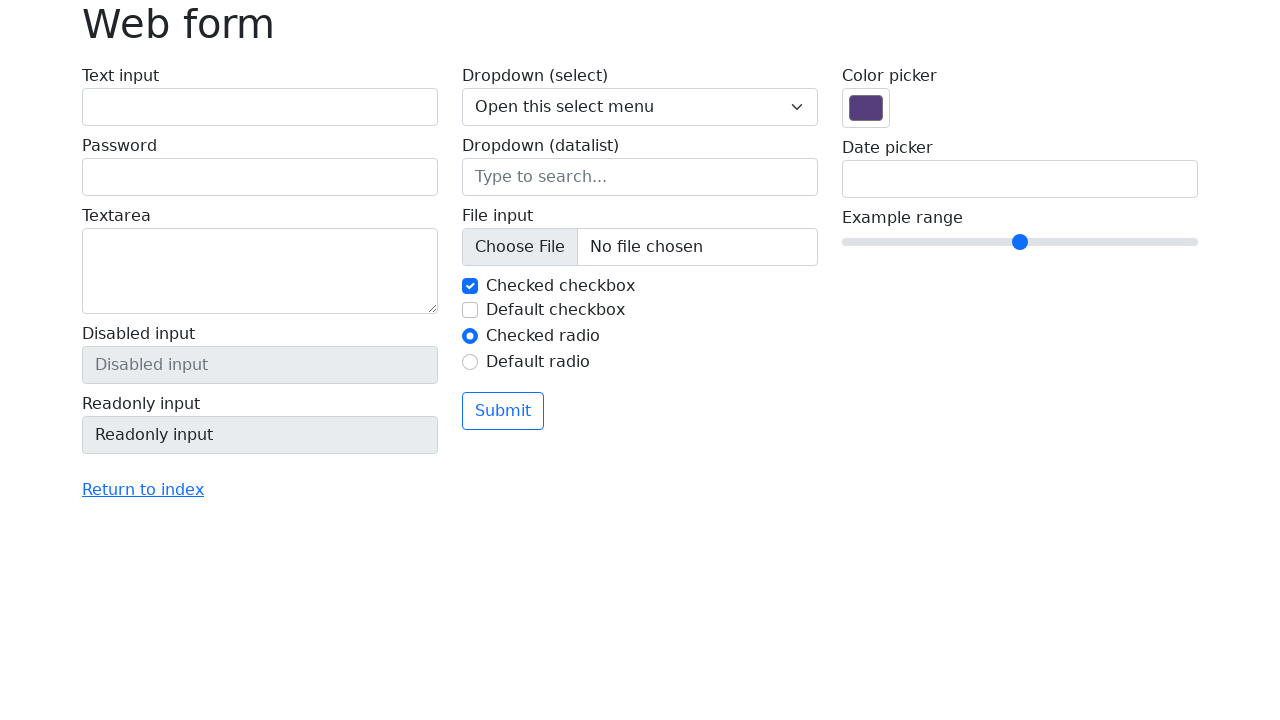

Navigated to Selenium web form demo page
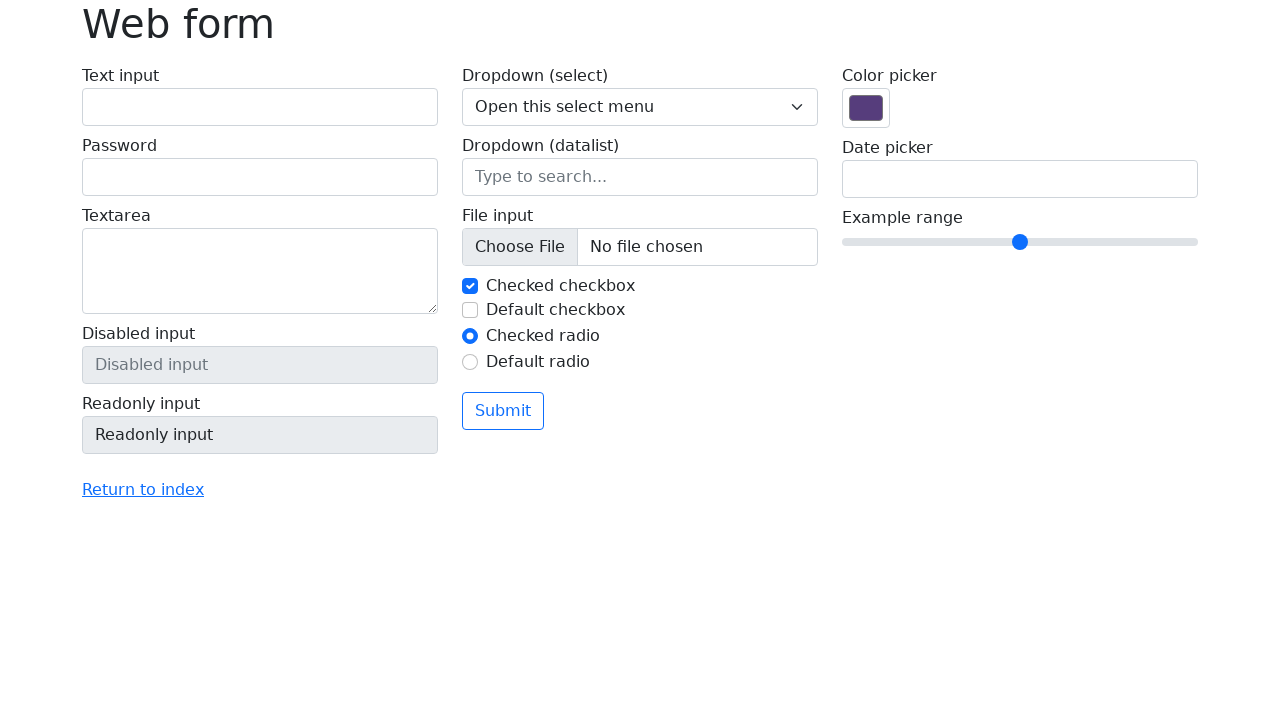

Clicked on 'Return to index' link at (143, 490) on text=Return to index
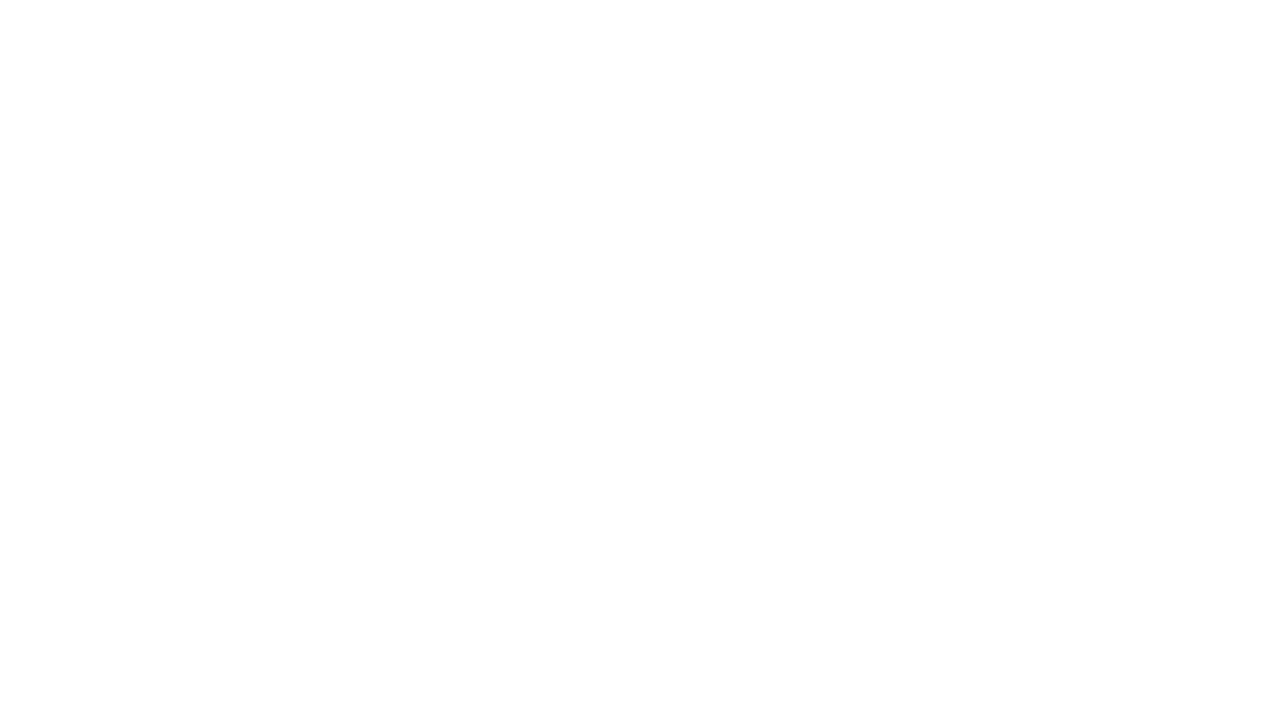

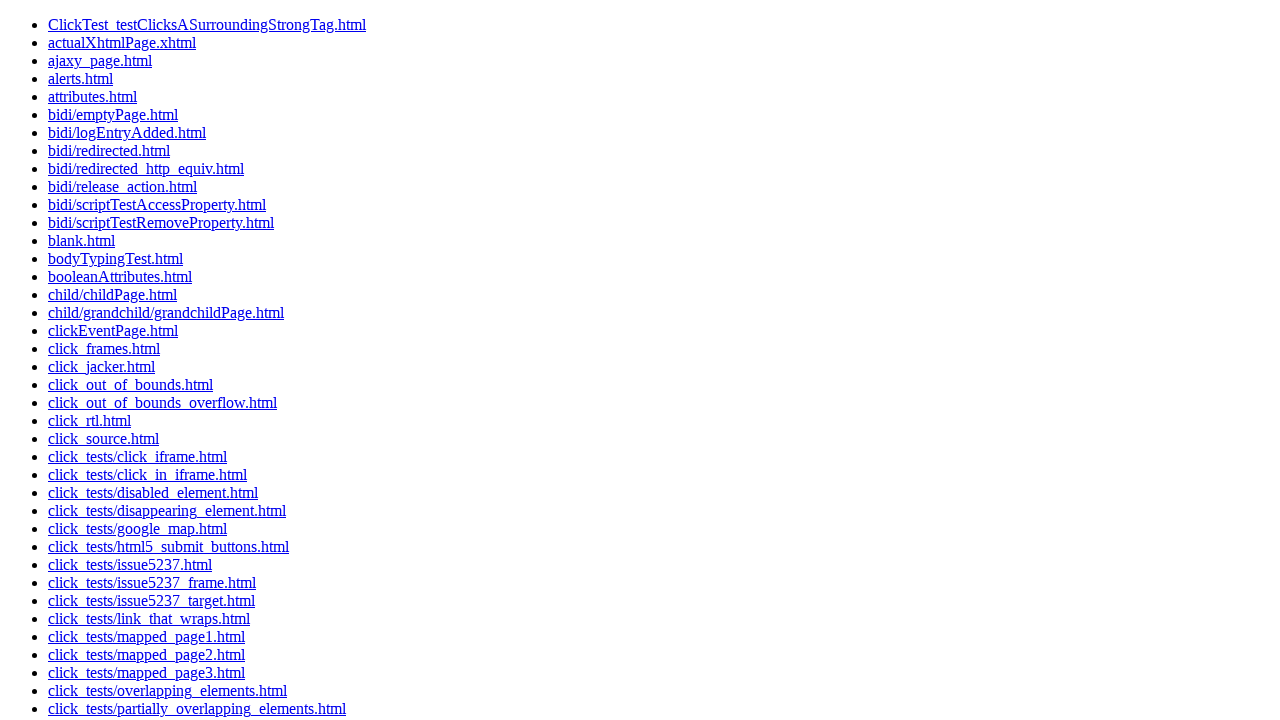